Tests a web form by filling text input, password input, dropdown selection, and date input fields, then submitting the form and verifying the submission was received.

Starting URL: https://www.selenium.dev/selenium/web/web-form.html

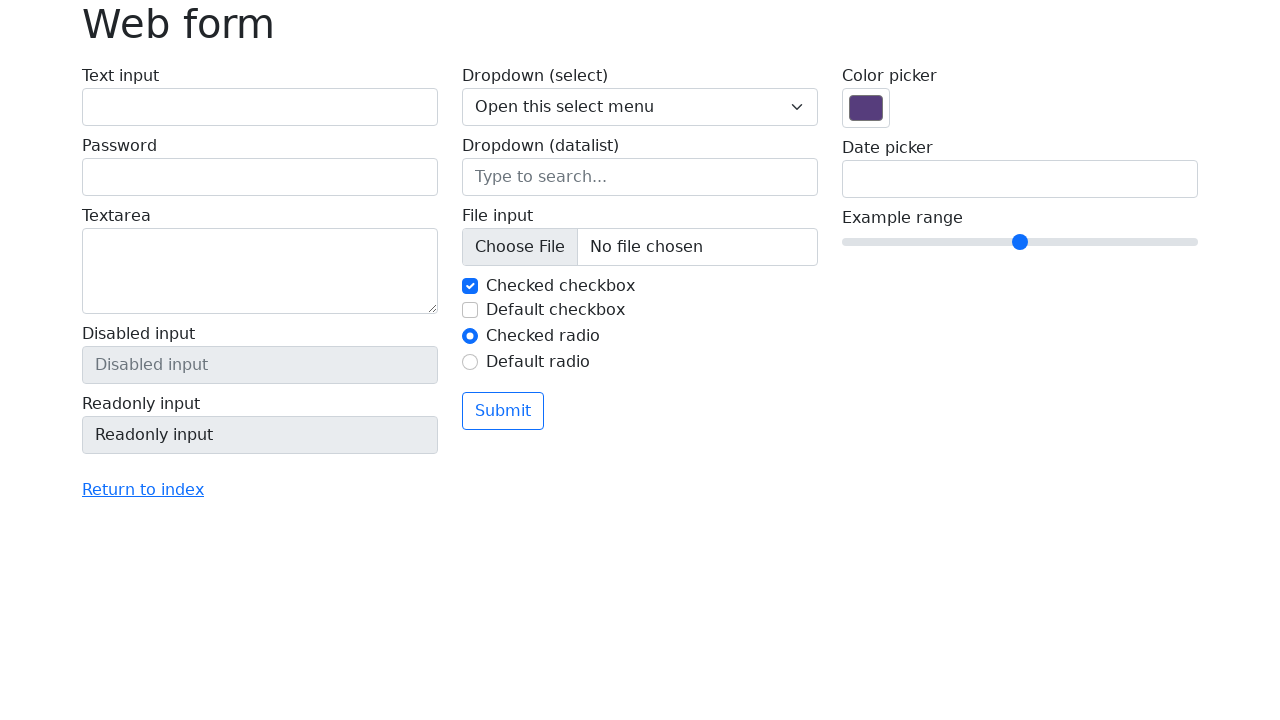

Verified page title is 'Web form'
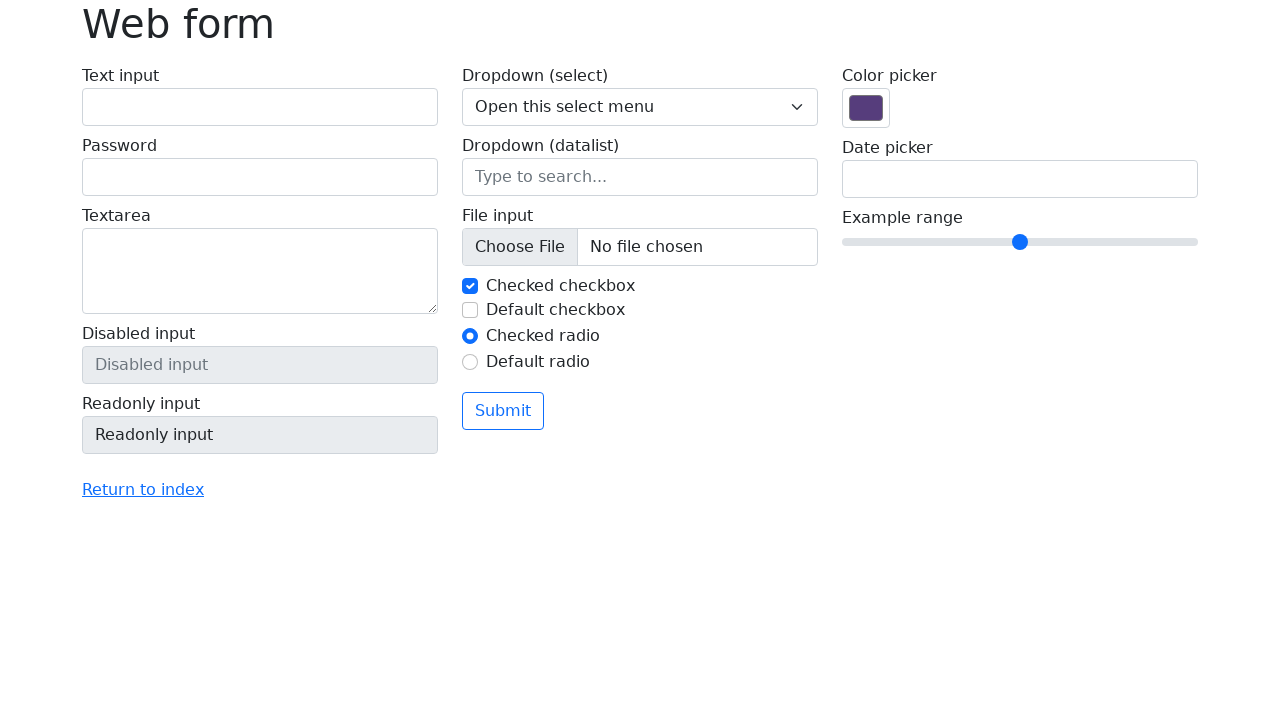

Filled text input field with 'Selenium' on #my-text-id
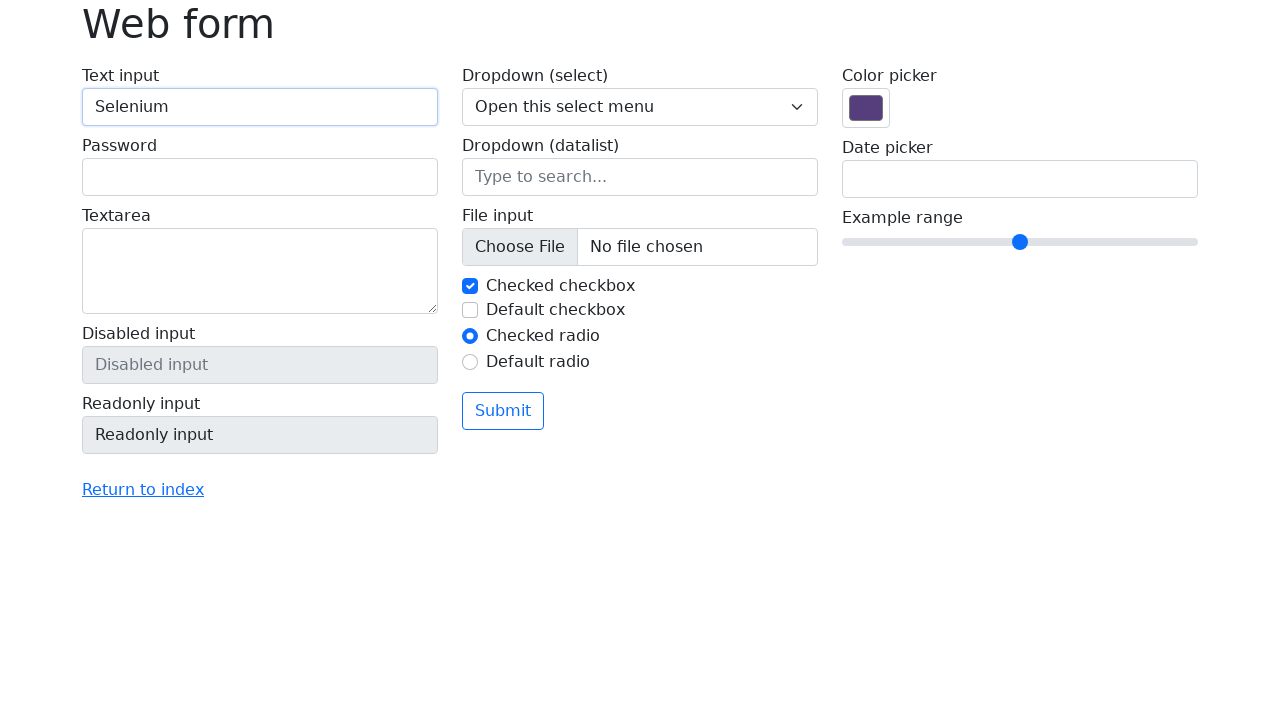

Filled password input field with 'Selenium' on input[name='my-password']
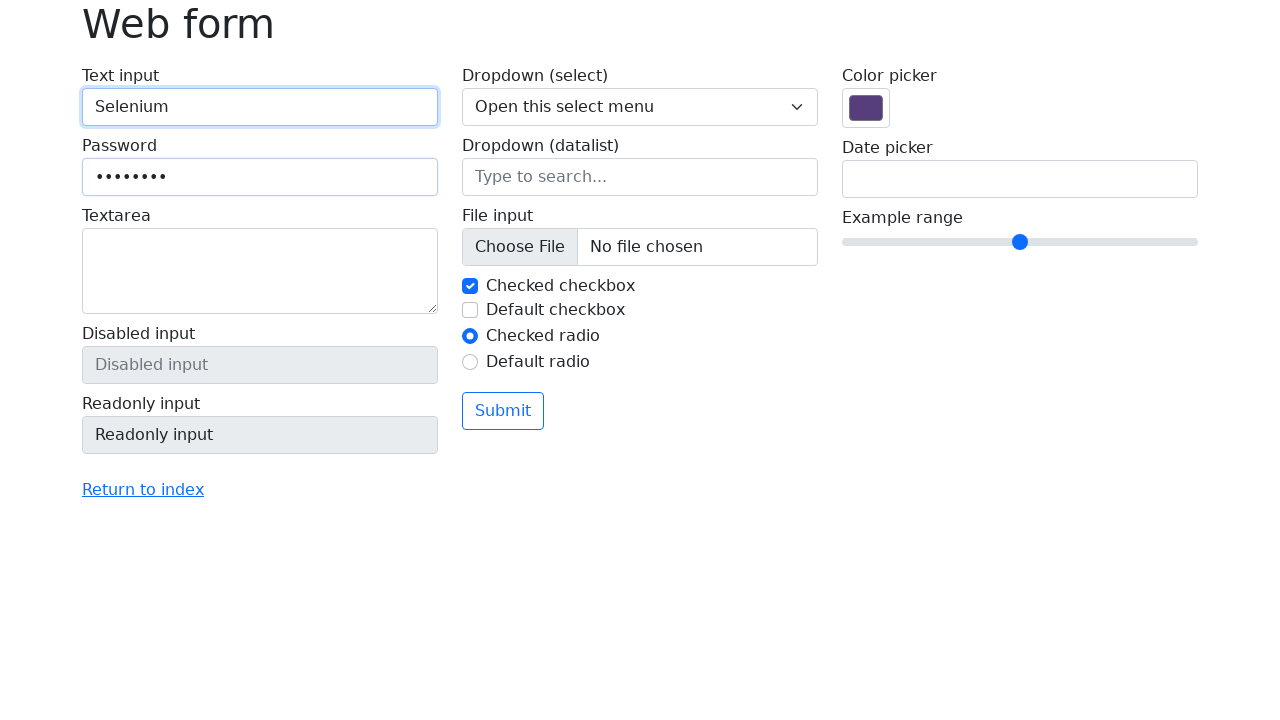

Selected option '2' from dropdown menu on select[name='my-select']
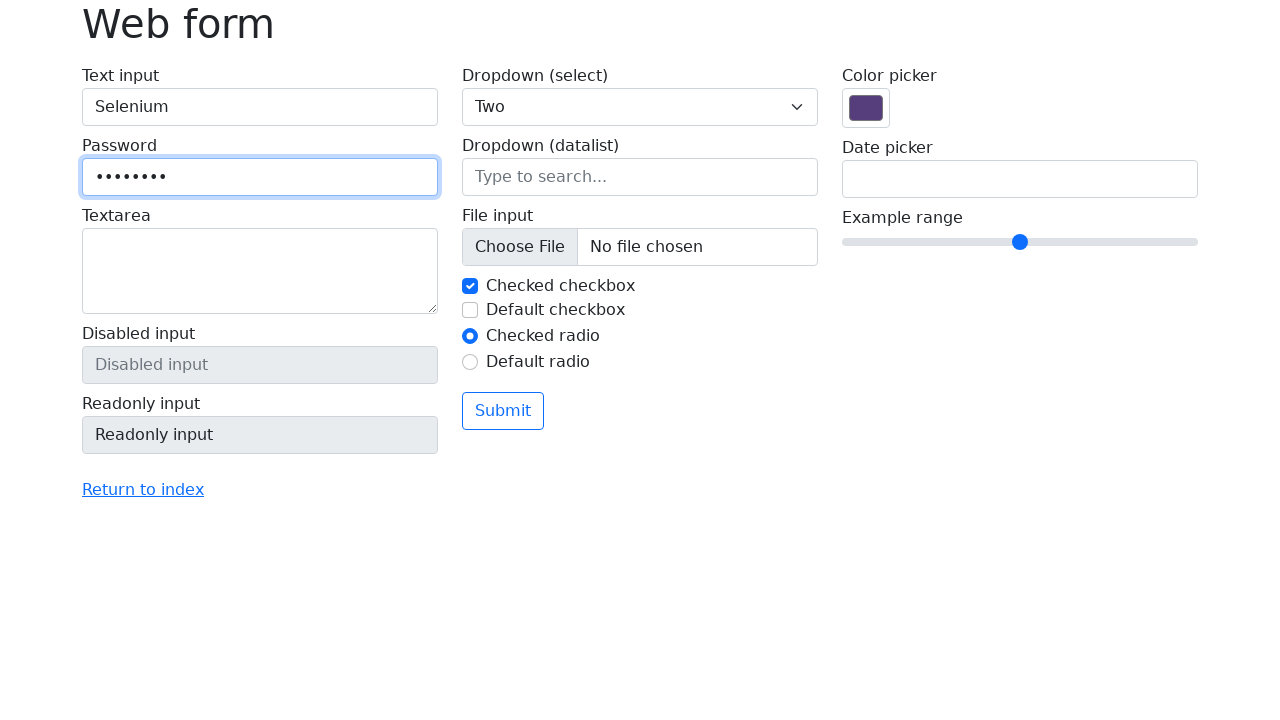

Filled date input field with '05/10/2023' on input[name='my-date']
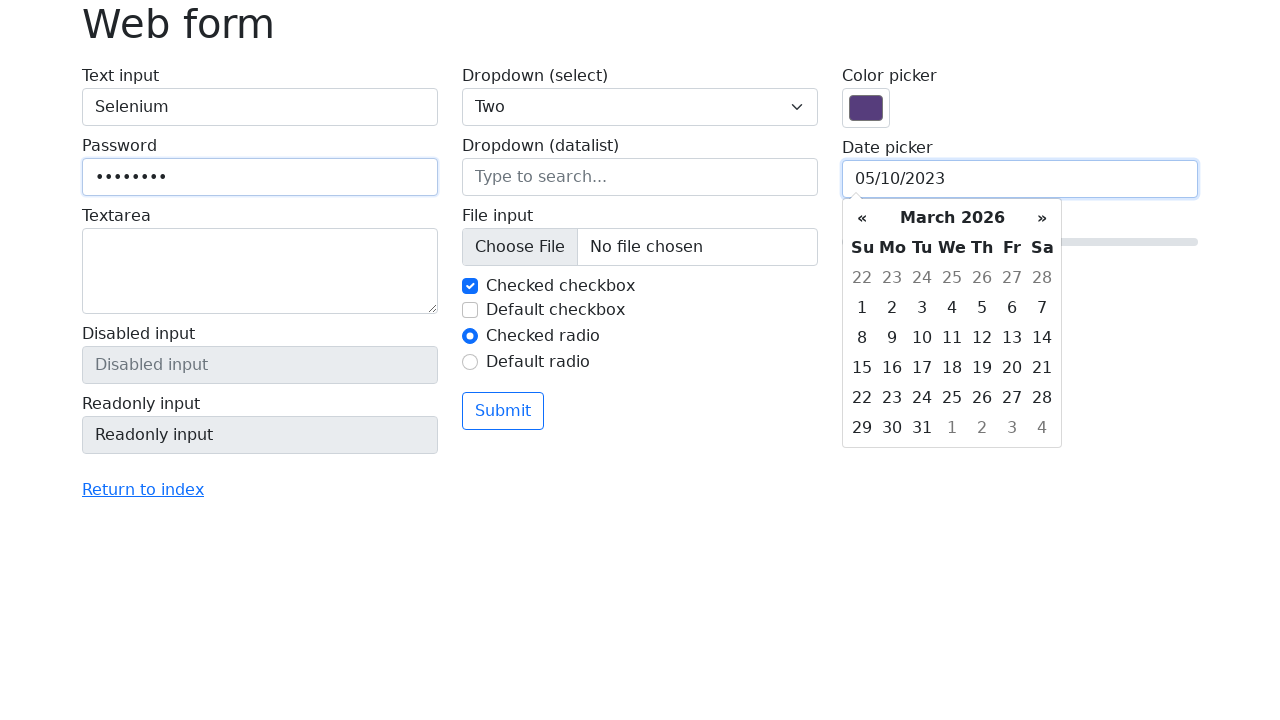

Clicked submit button at (503, 411) on button[type='submit']
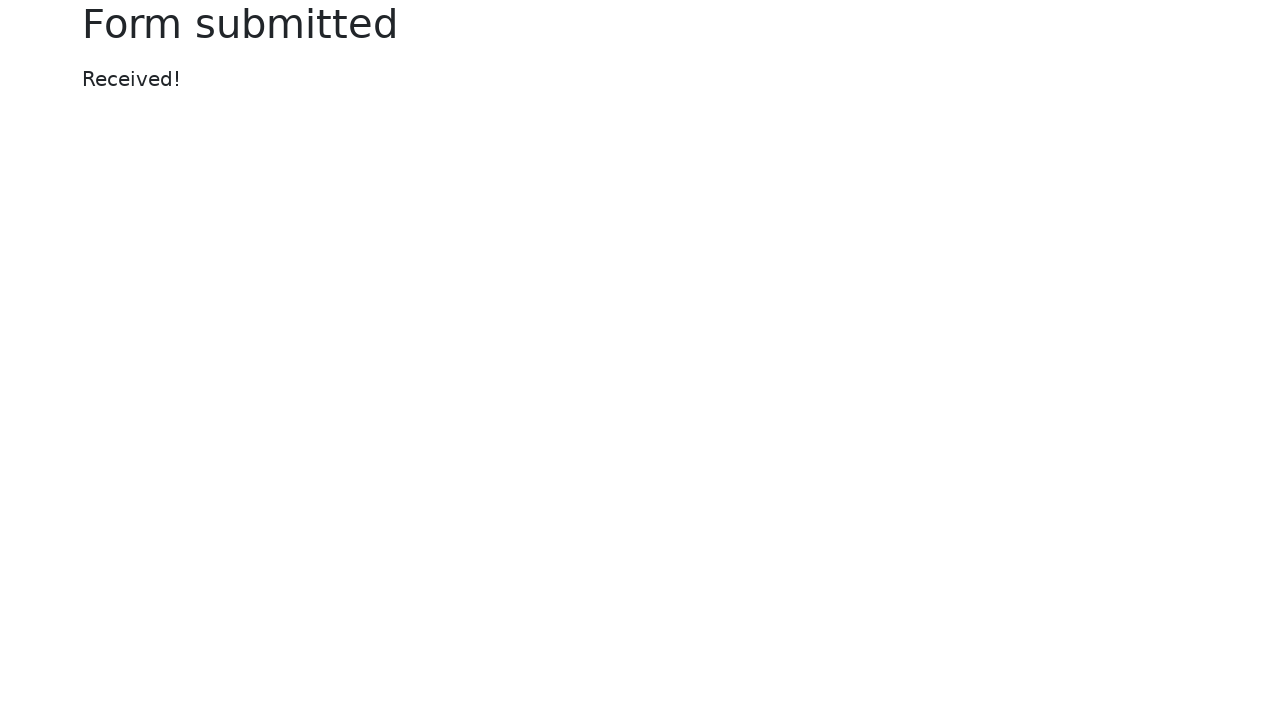

Target page loaded - title changed to 'Web form - target page'
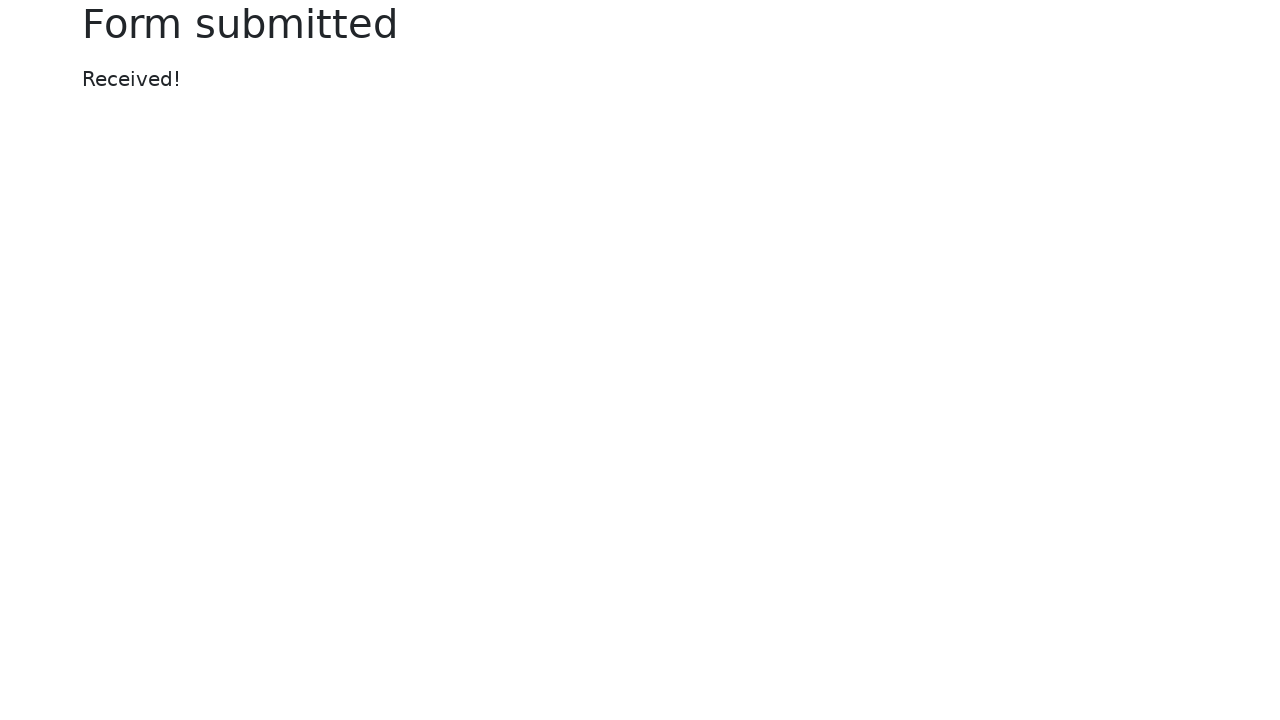

Retrieved success message text
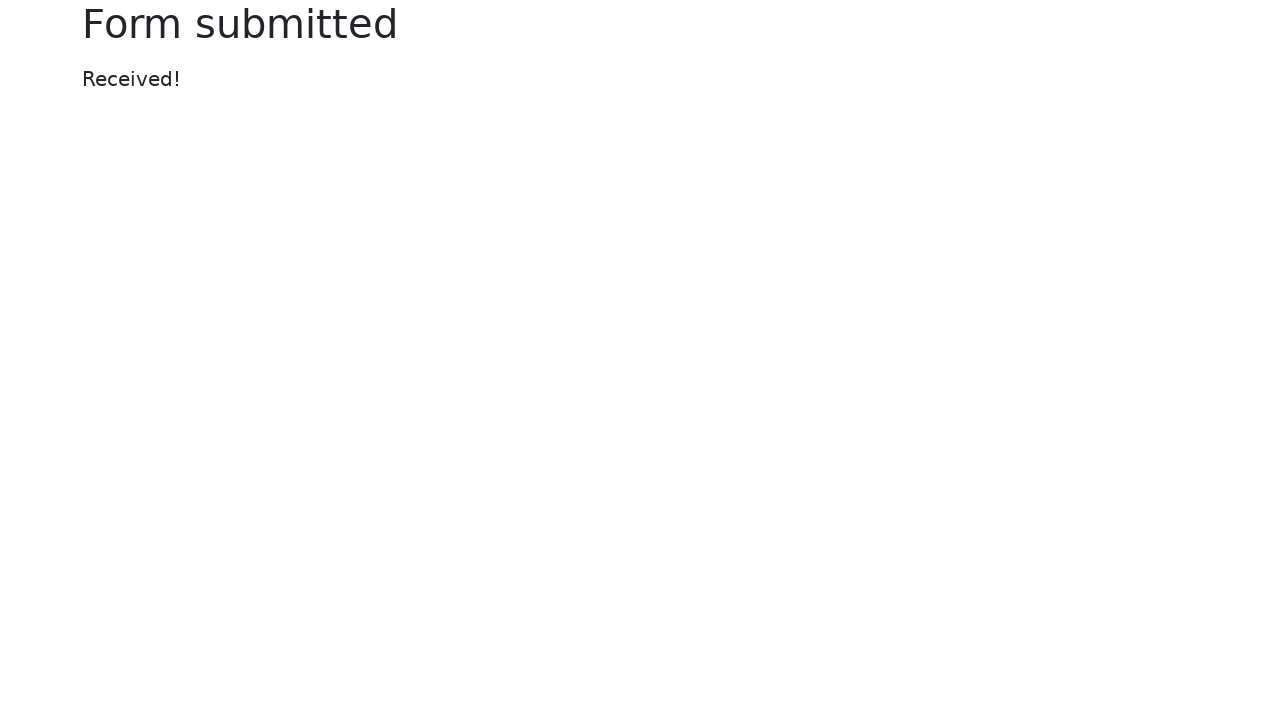

Verified success message equals 'Received!'
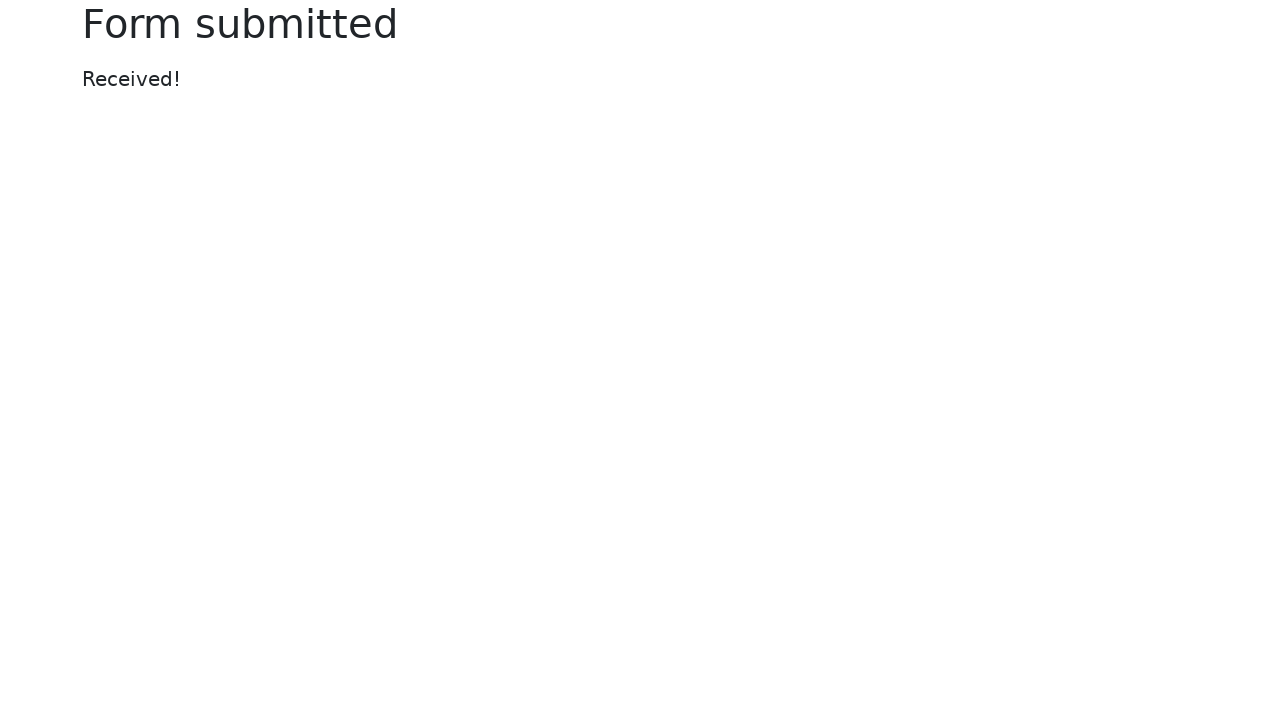

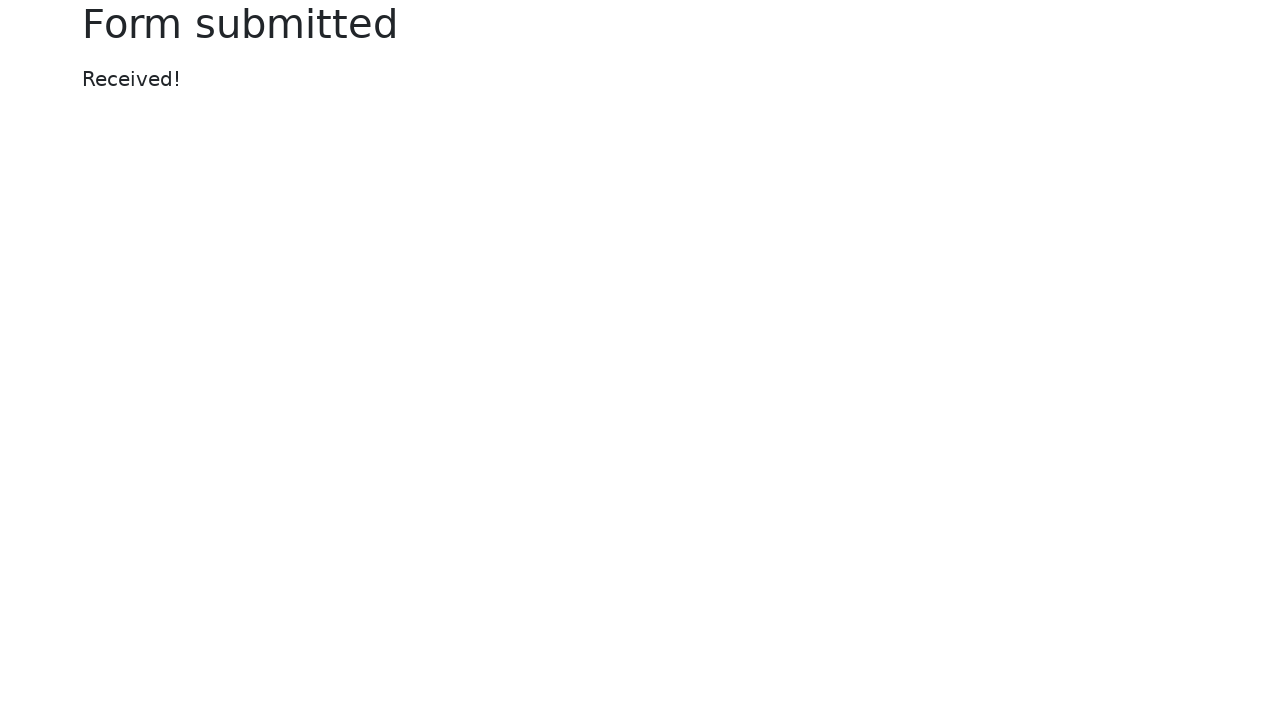